Tests checkbox toggle functionality by selecting and then deselecting both checkboxes on the page, verifying that no checkboxes remain selected after the operations.

Starting URL: https://the-internet.herokuapp.com/checkboxes

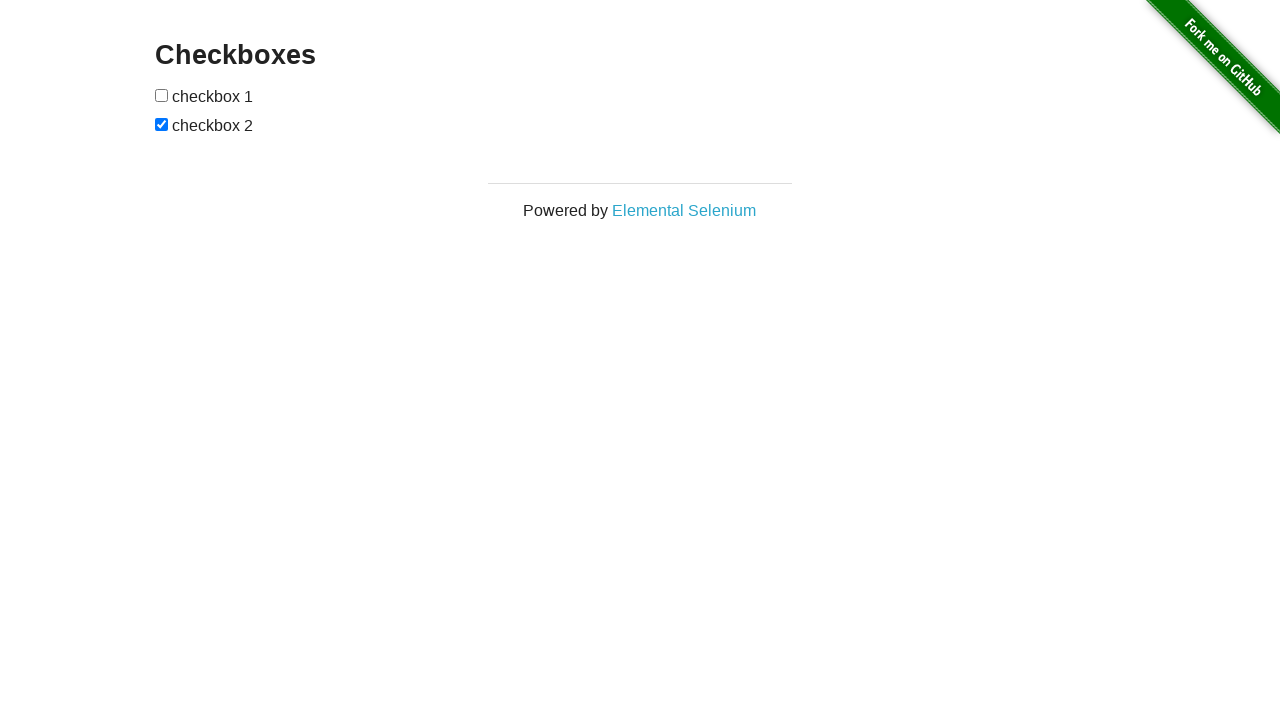

Located first checkbox element
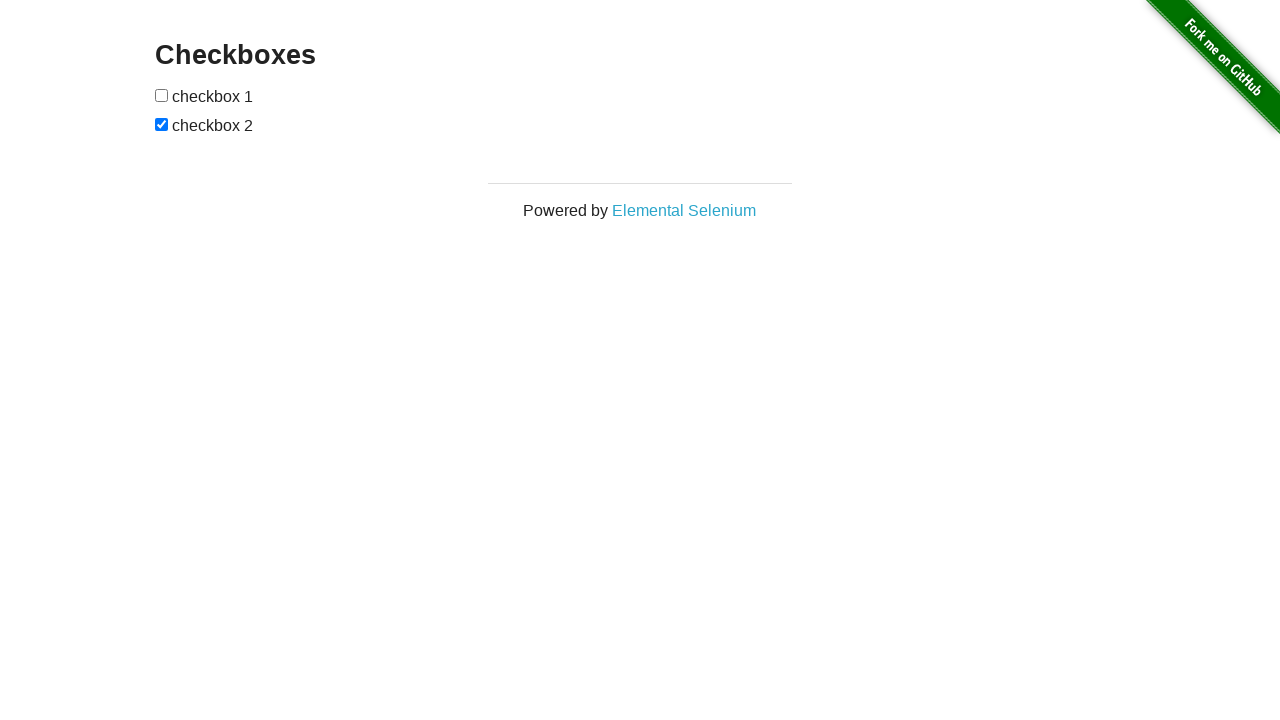

Located second checkbox element
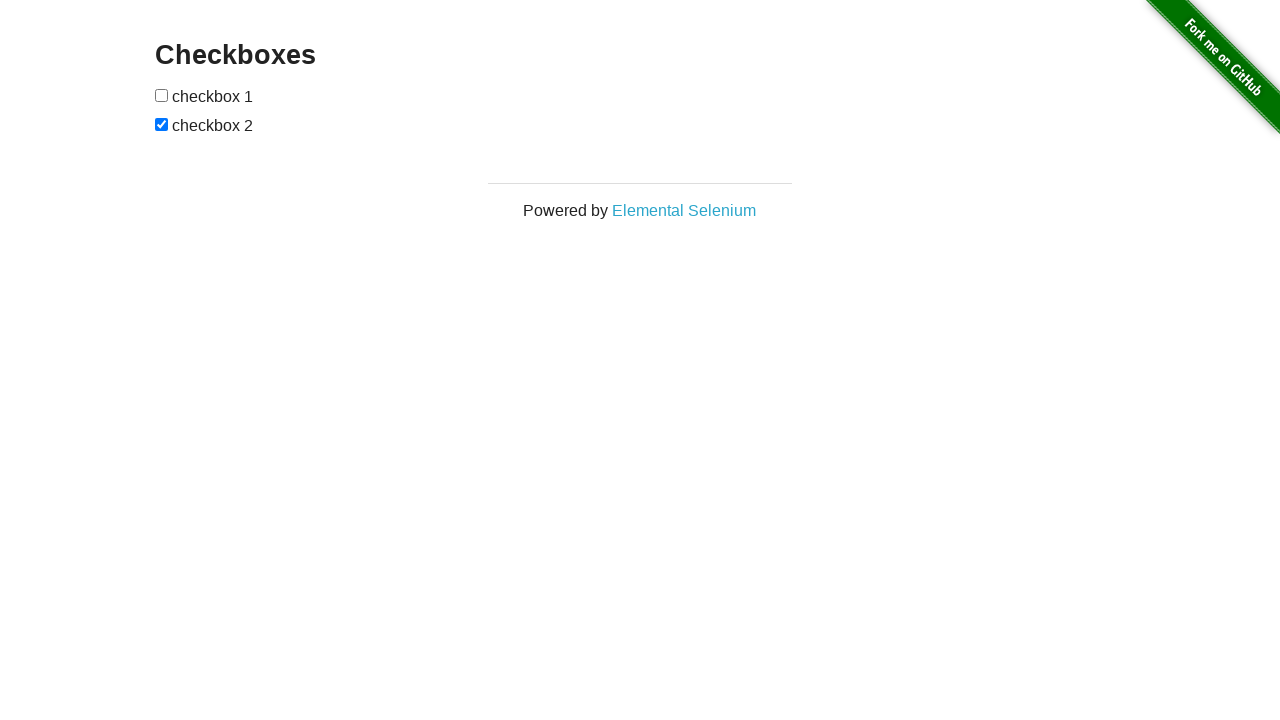

Checked first checkbox at (162, 95) on input[type='checkbox'] >> nth=0
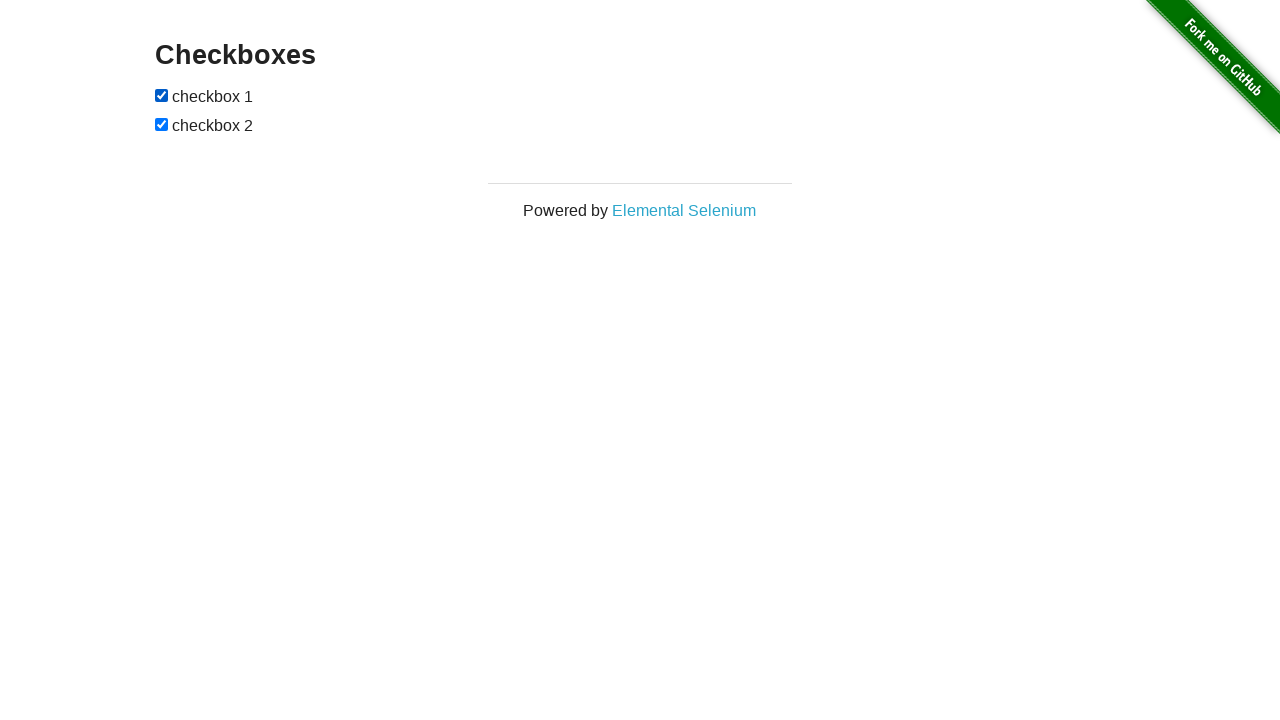

Unchecked first checkbox at (162, 95) on input[type='checkbox'] >> nth=0
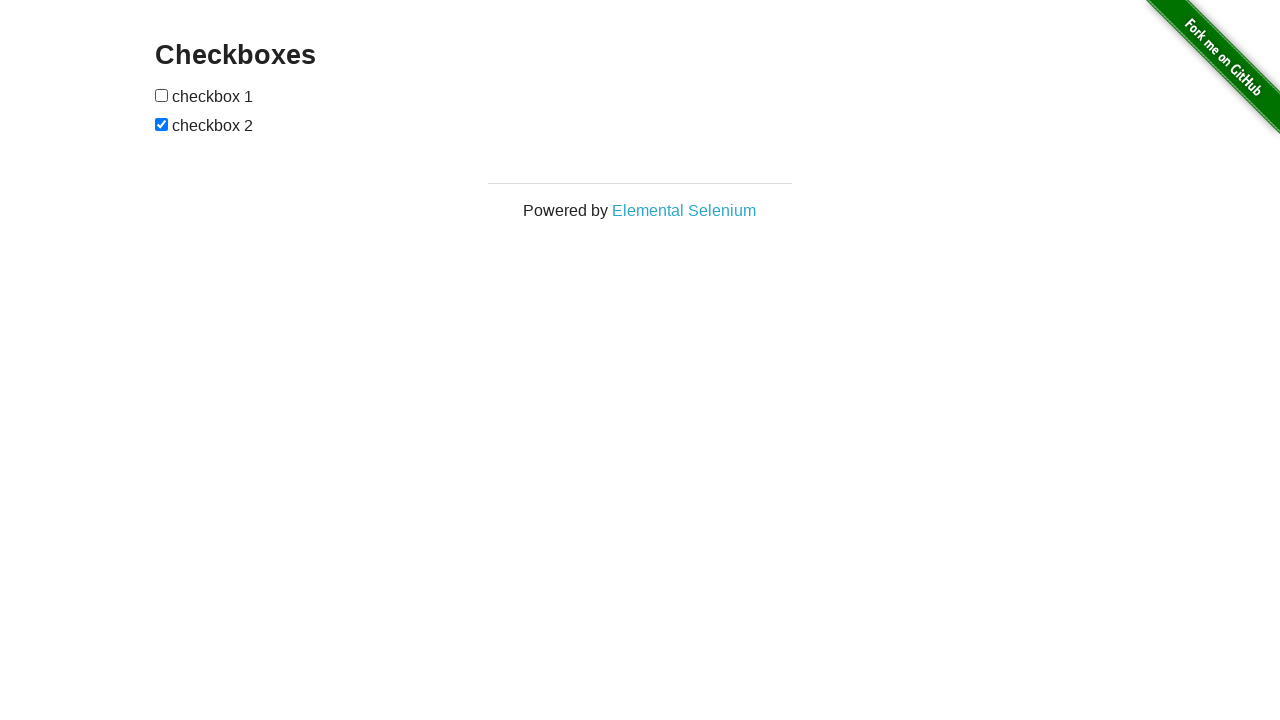

Unchecked second checkbox at (162, 124) on input[type='checkbox'] >> nth=1
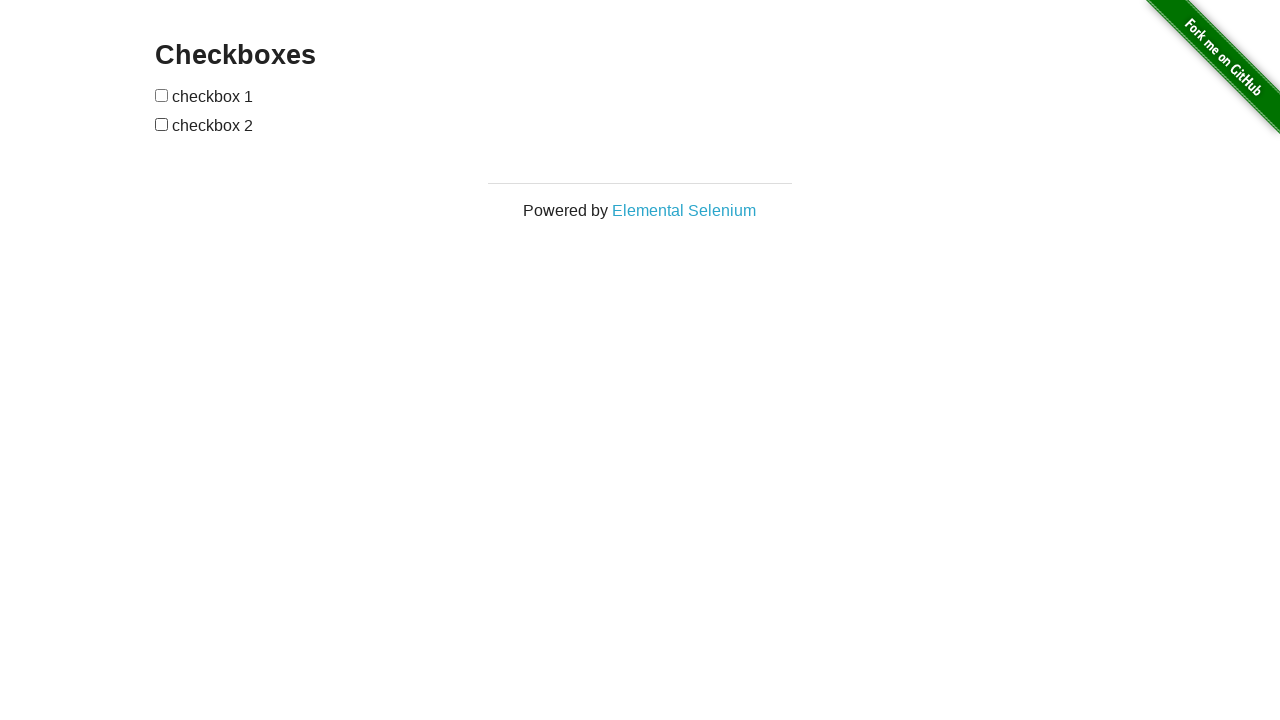

Located all checked checkboxes
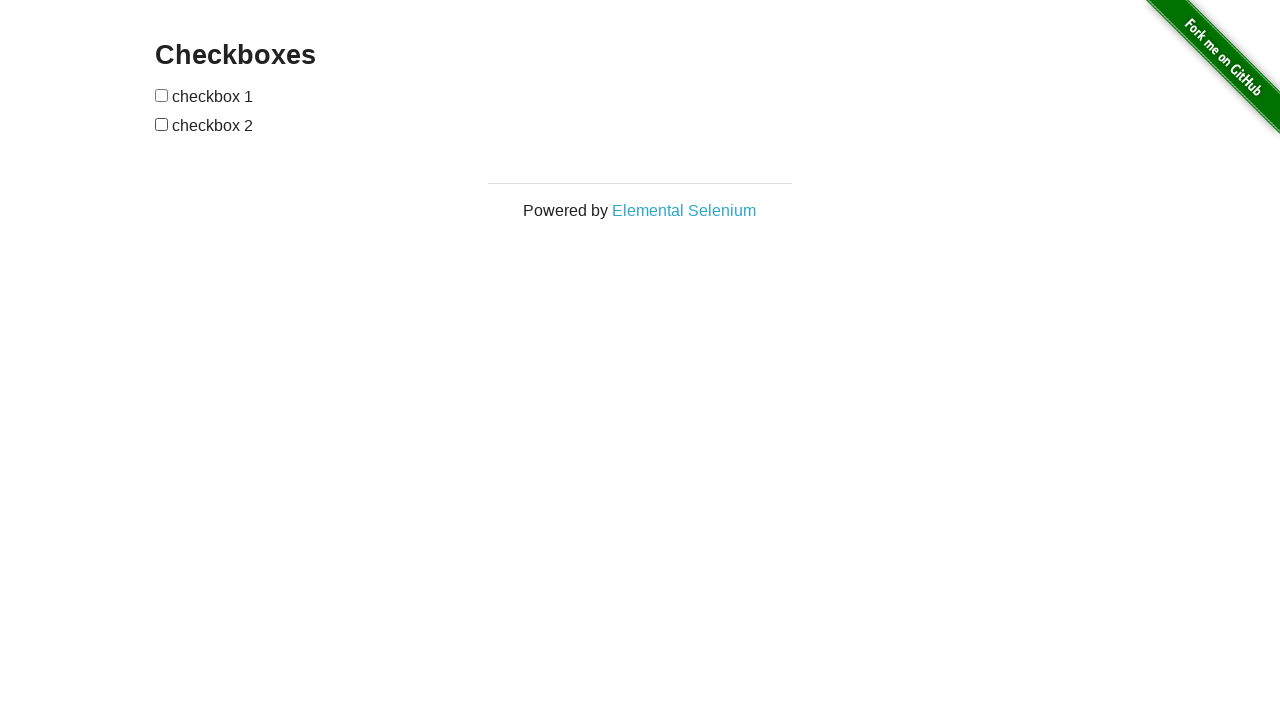

Verified that no checkboxes remain selected
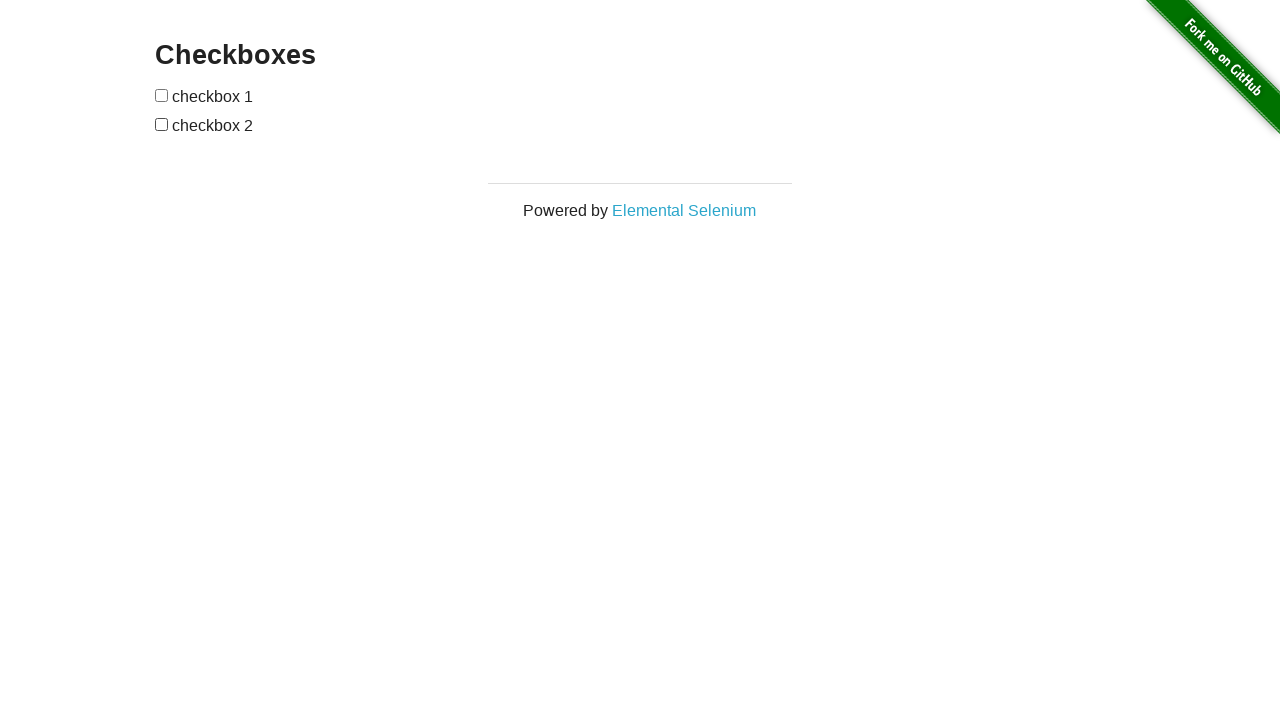

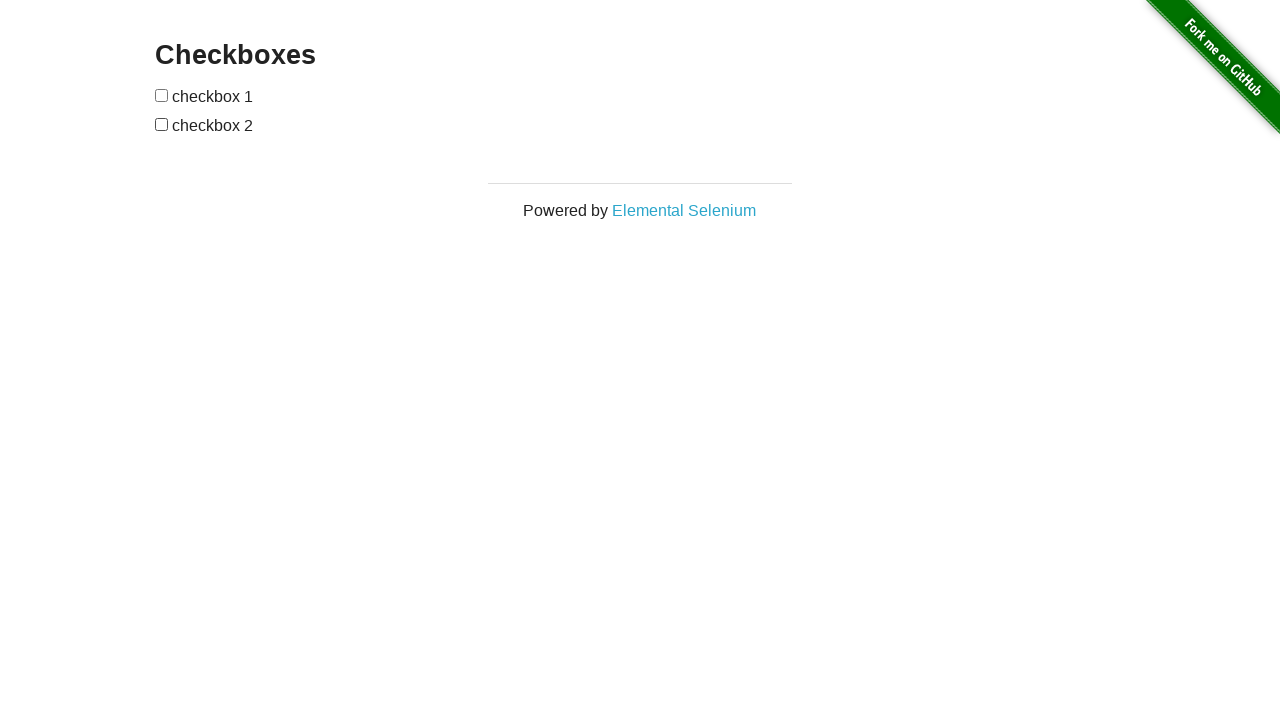